Tests file download functionality on the Selenium downloads page by clicking on a version download link and initiating a file download.

Starting URL: https://www.selenium.dev/downloads/

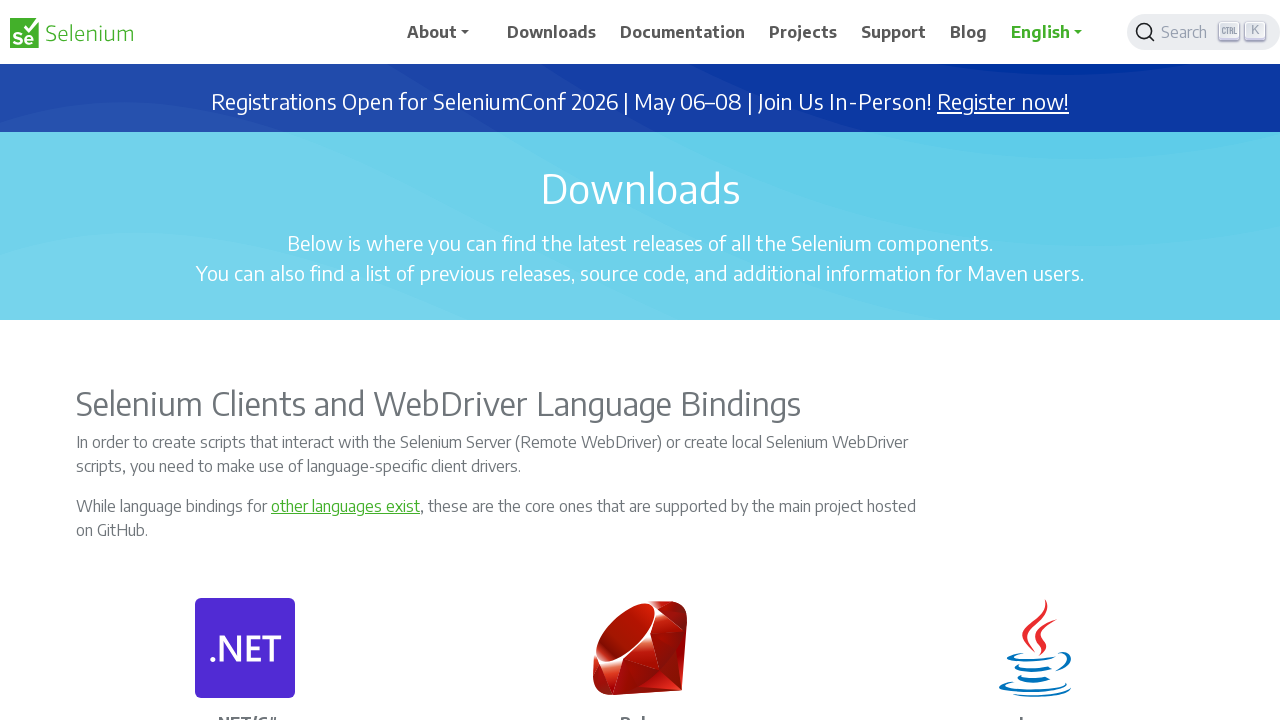

Waited for download links to load on Selenium downloads page
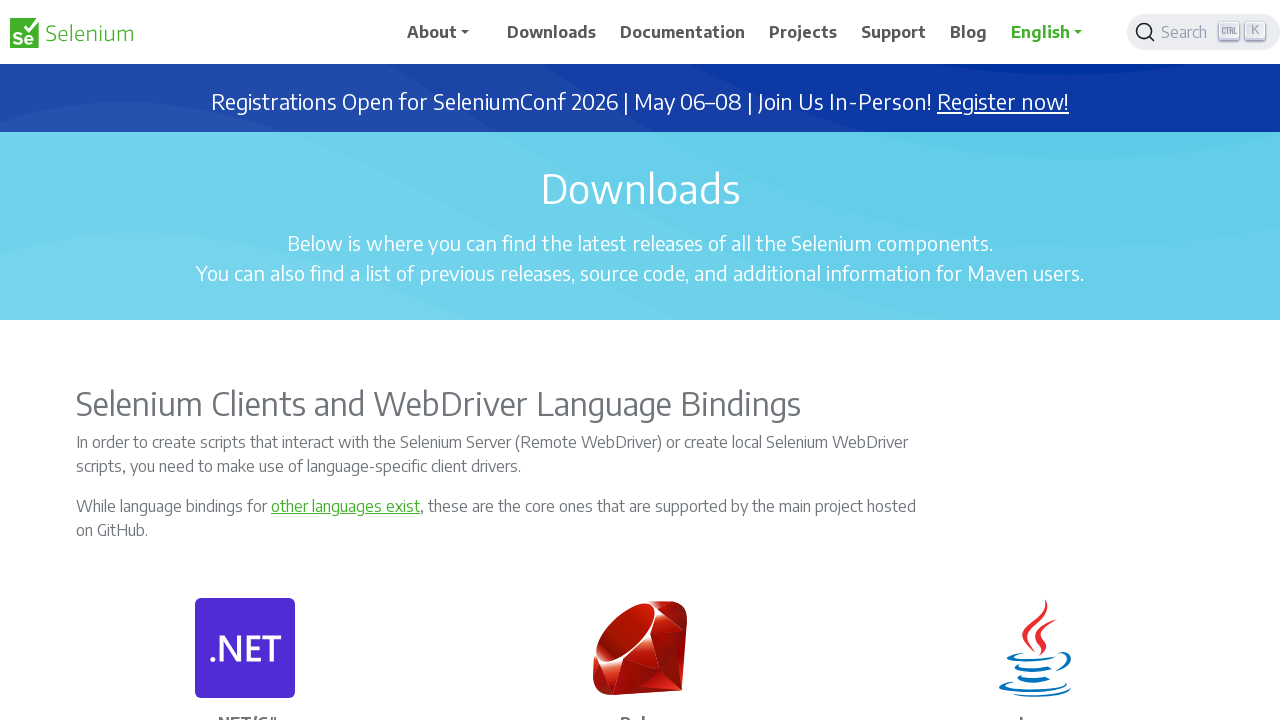

Clicked on Selenium Server jar file download link at (830, 361) on a[href*='selenium-server'][href$='.jar']
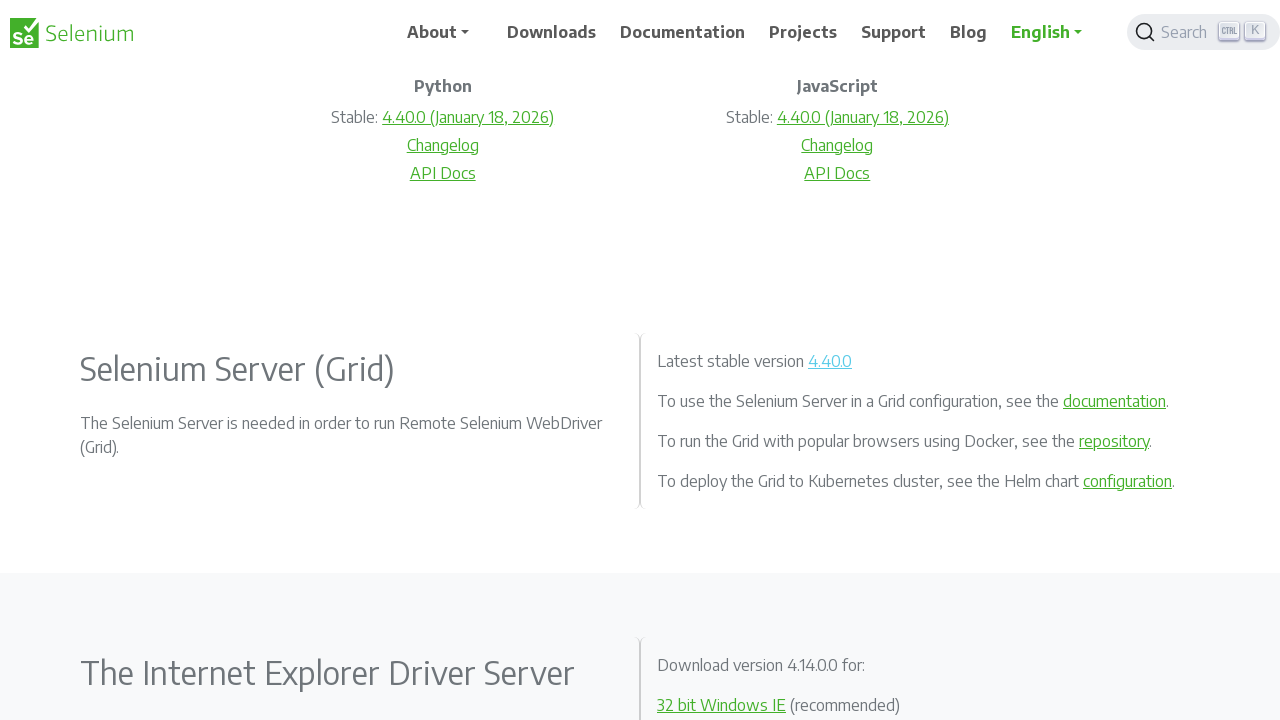

File download initiated and started
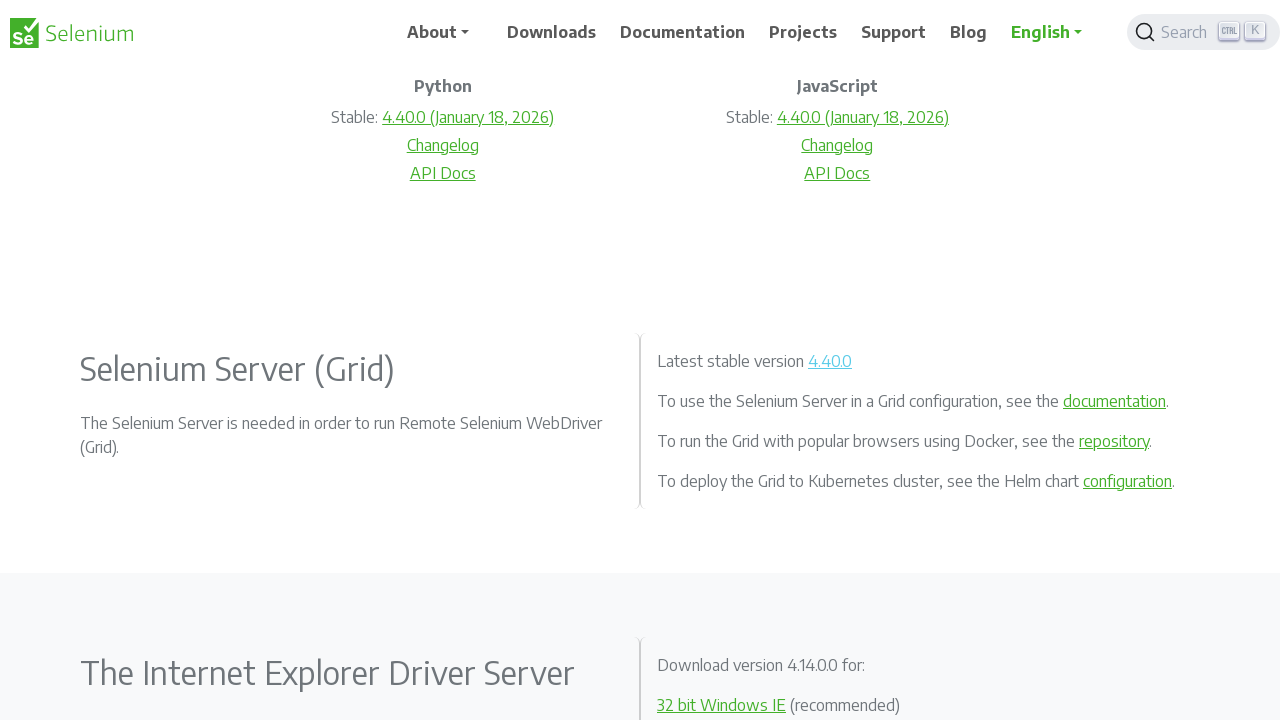

Verified downloaded file has .jar extension
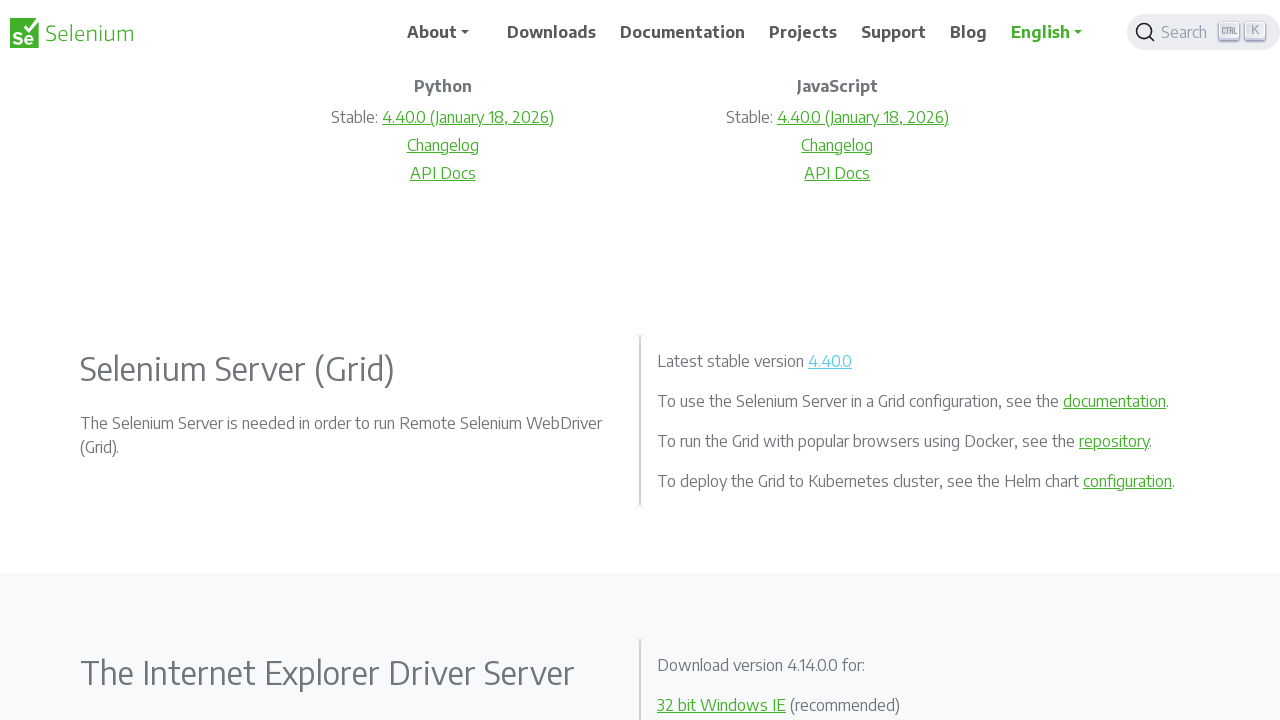

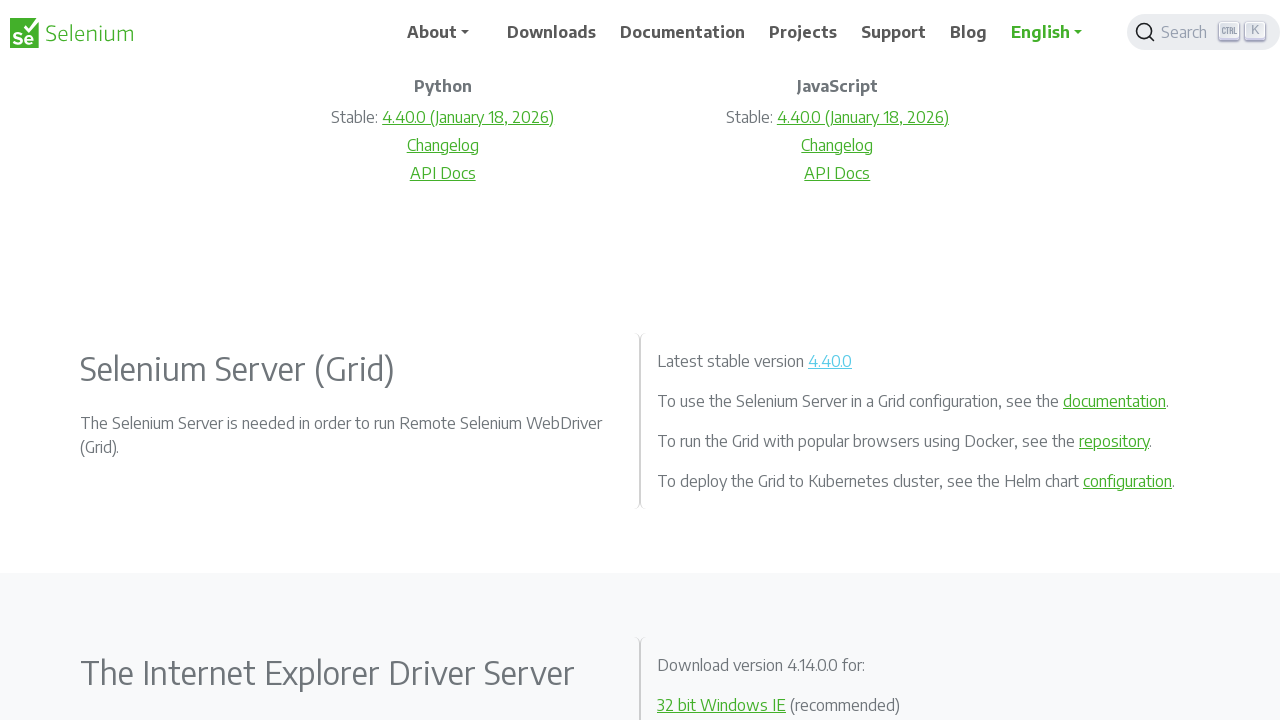